Tests JavaScript alert handling by clicking a button that triggers a JS alert, then accepting the alert dialog

Starting URL: https://the-internet.herokuapp.com/javascript_alerts

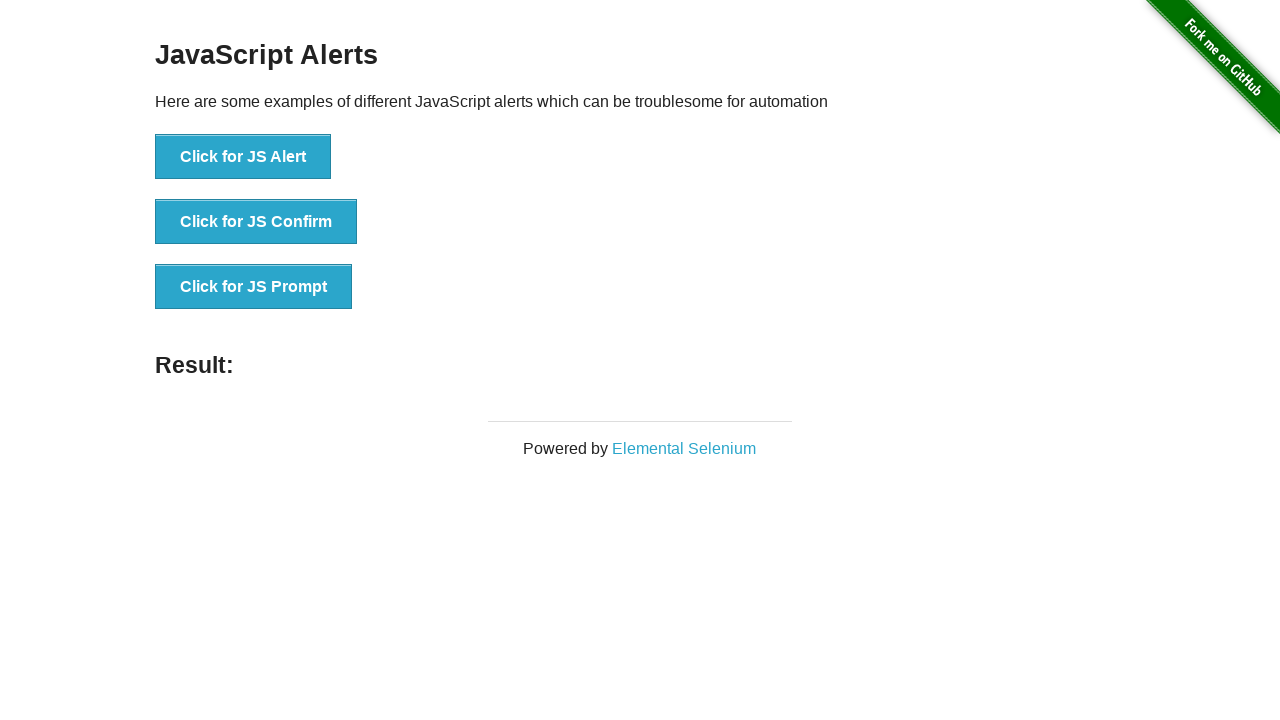

Clicked the 'Click for JS Alert' button at (243, 157) on xpath=//button[text()='Click for JS Alert']
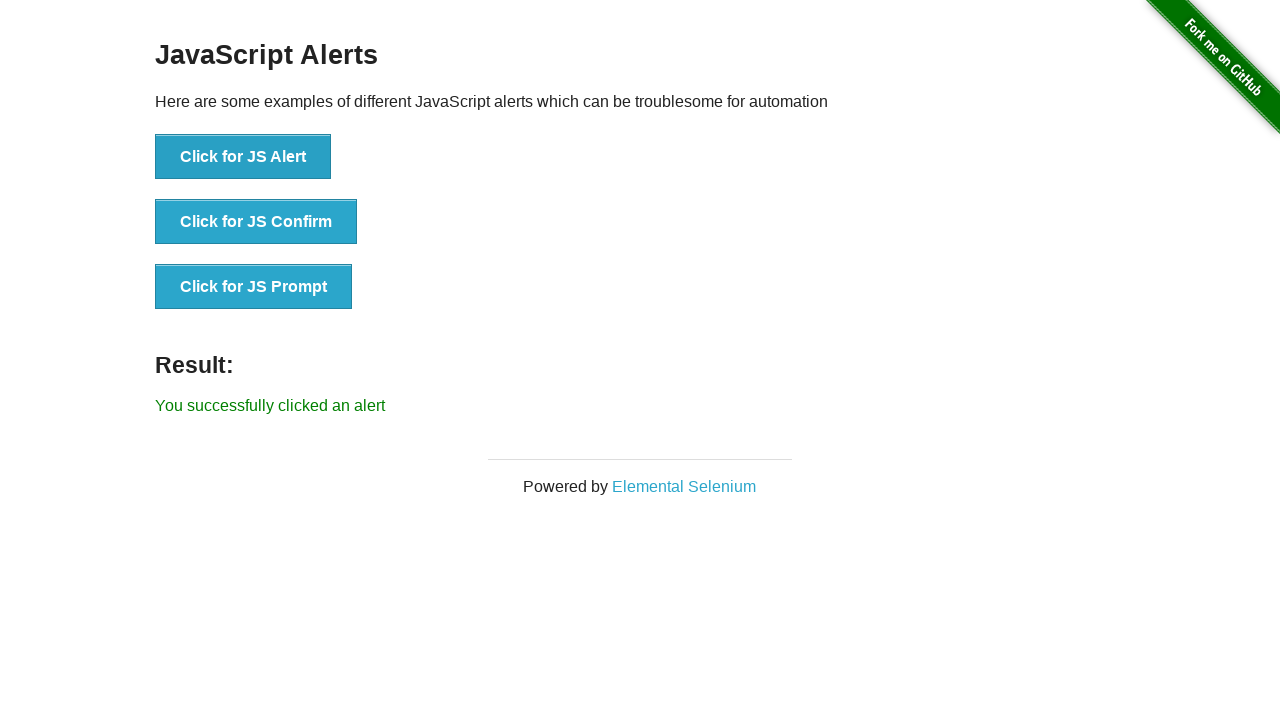

Set up dialog handler to accept alerts
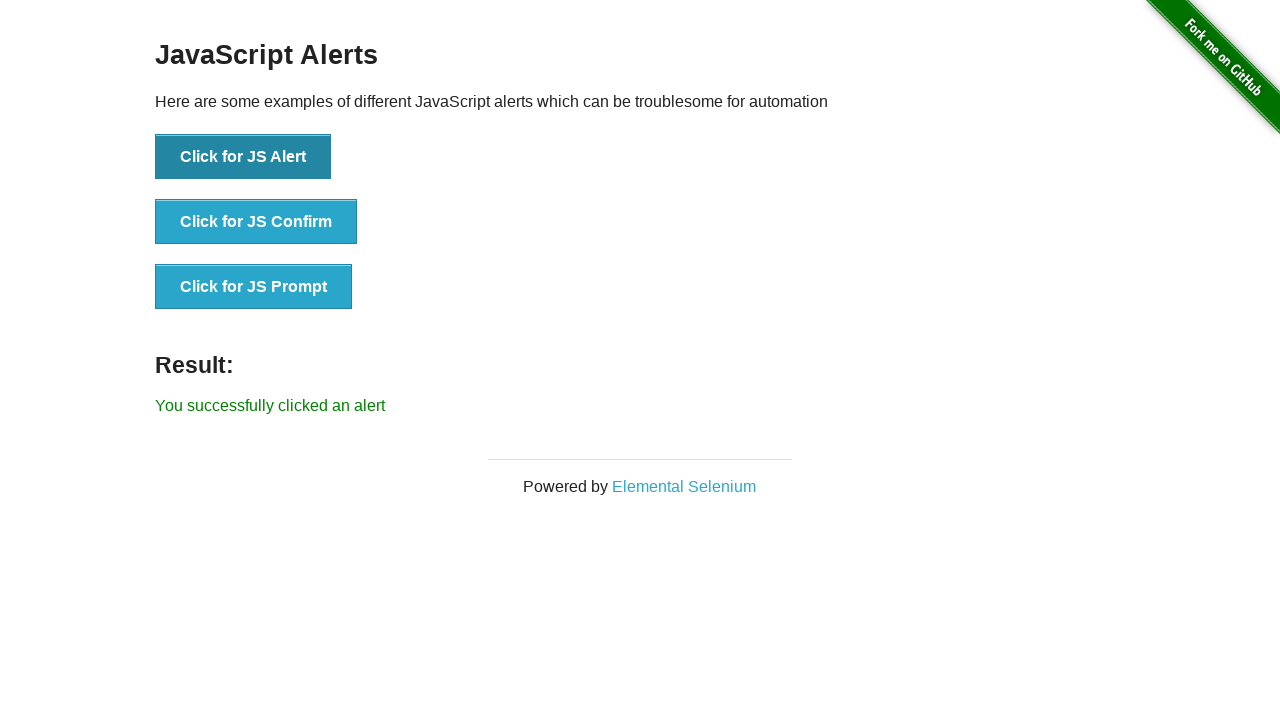

Registered custom dialog handler function
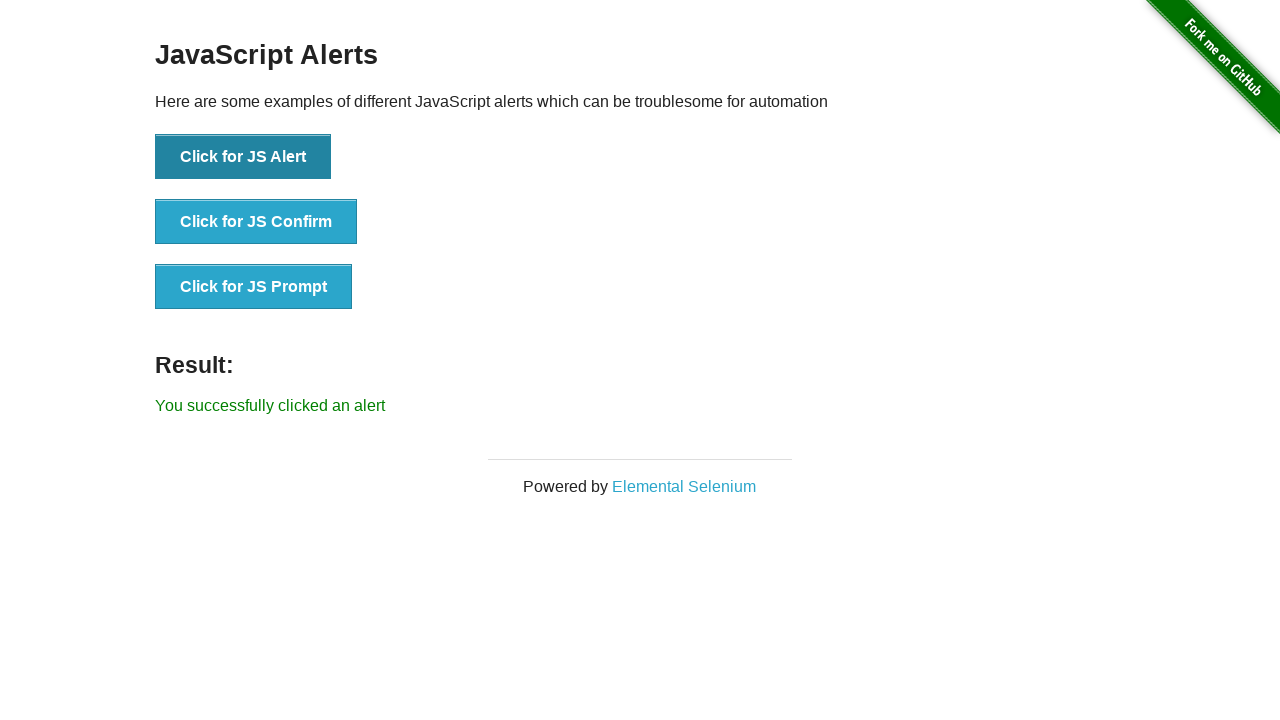

Clicked the 'Click for JS Alert' button to trigger alert at (243, 157) on xpath=//button[text()='Click for JS Alert']
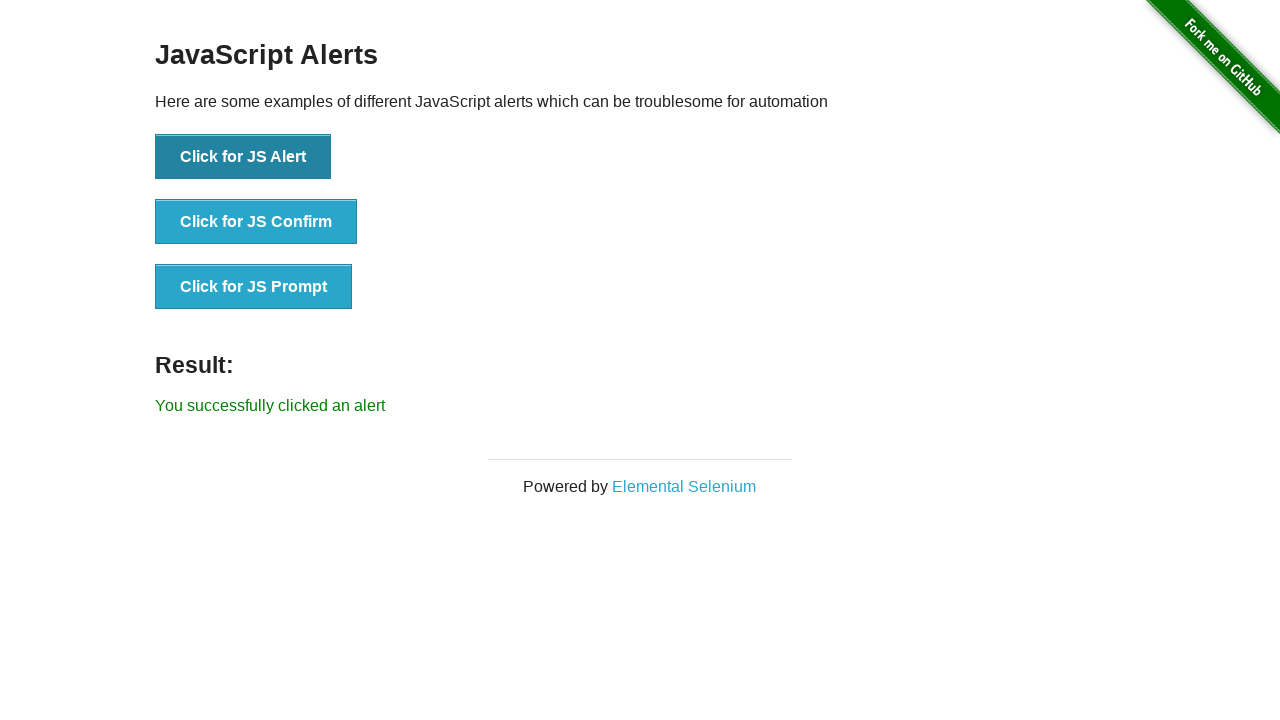

Alert was accepted and result element appeared
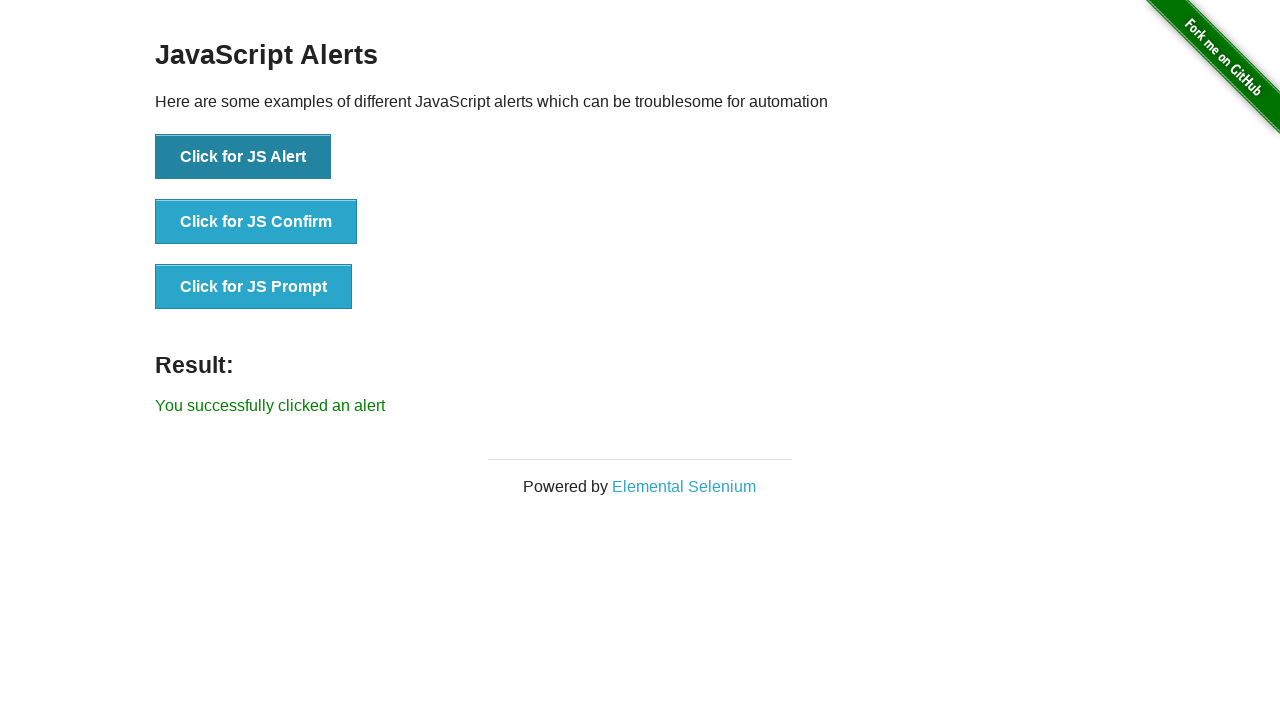

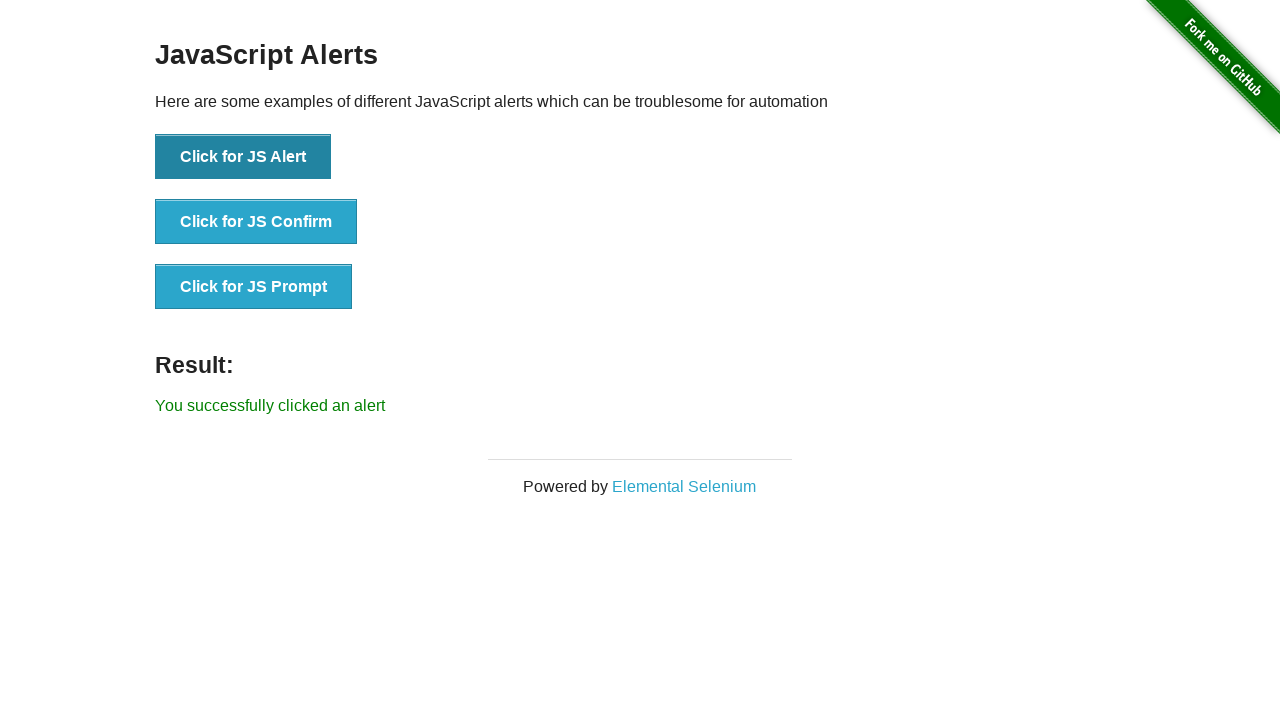